Navigates to My Account page from navigation bar and verifies the page title and URL

Starting URL: https://cms.demo.katalon.com/

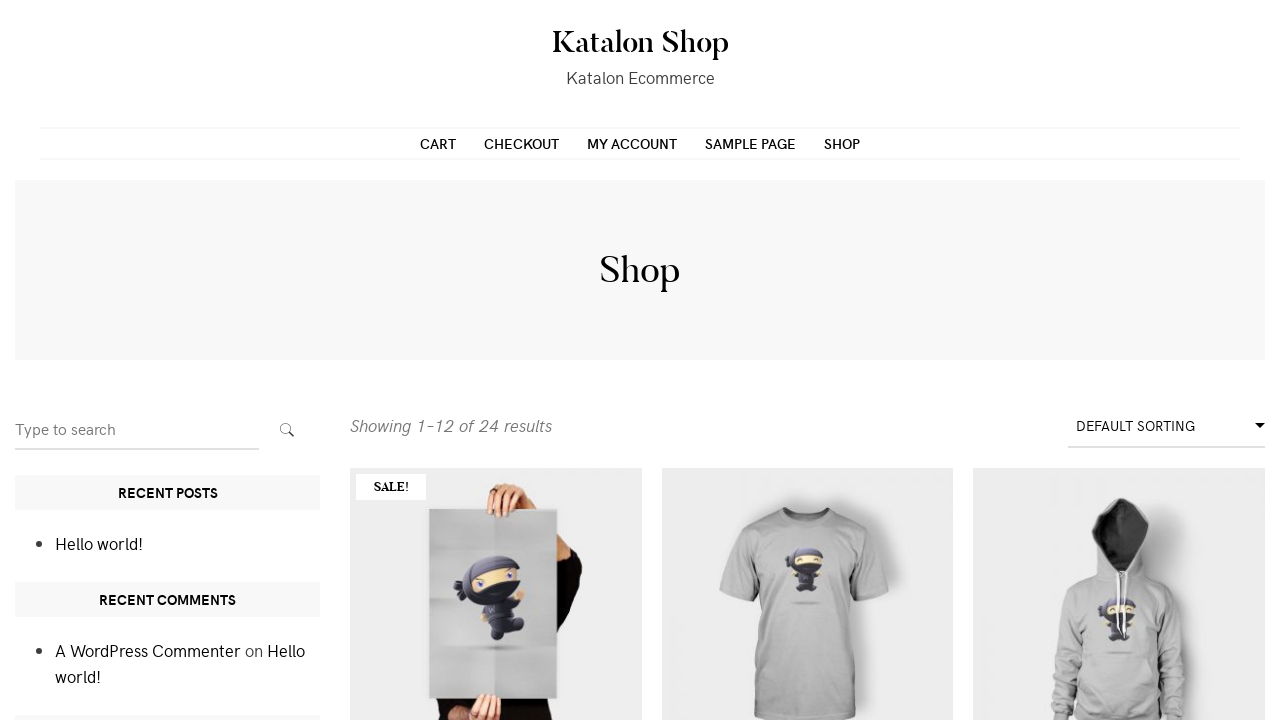

Clicked My Account link in navigation bar at (632, 143) on #primary-menu > ul > li:nth-child(3) > a
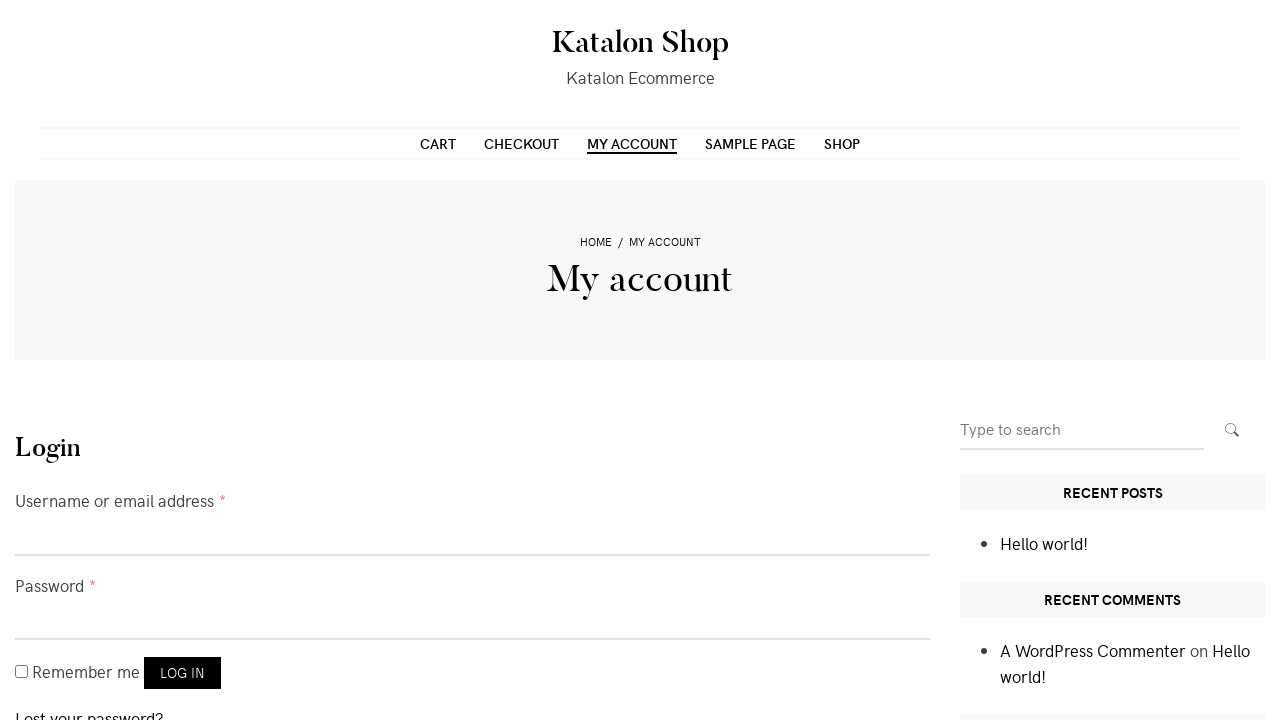

Waited for page to load (networkidle state)
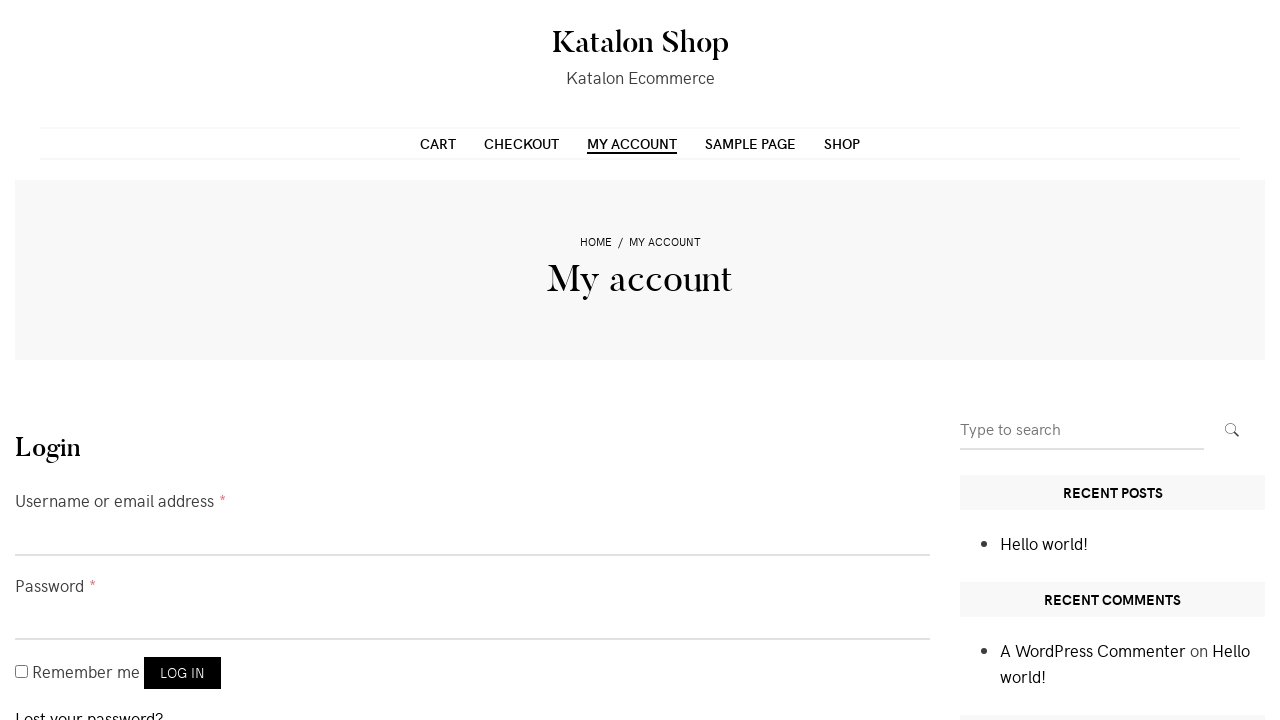

Verified page title is 'My account – Katalon Shop'
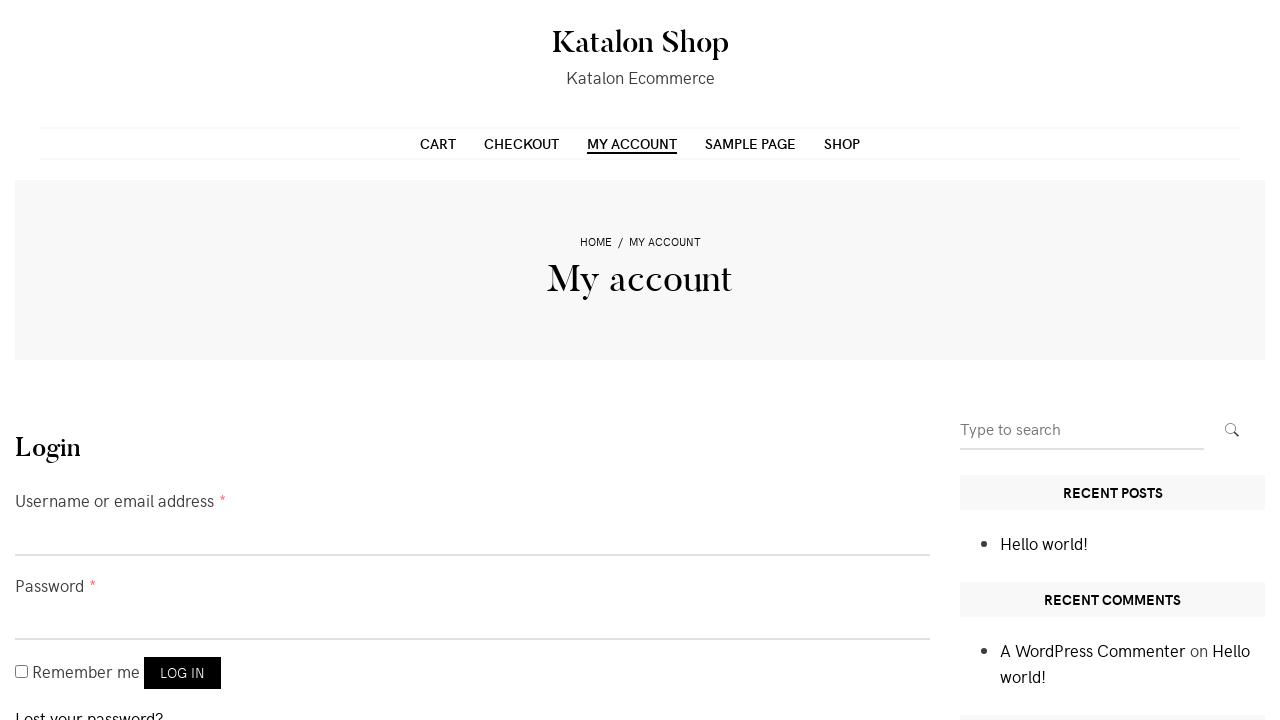

Verified URL contains '/my-account'
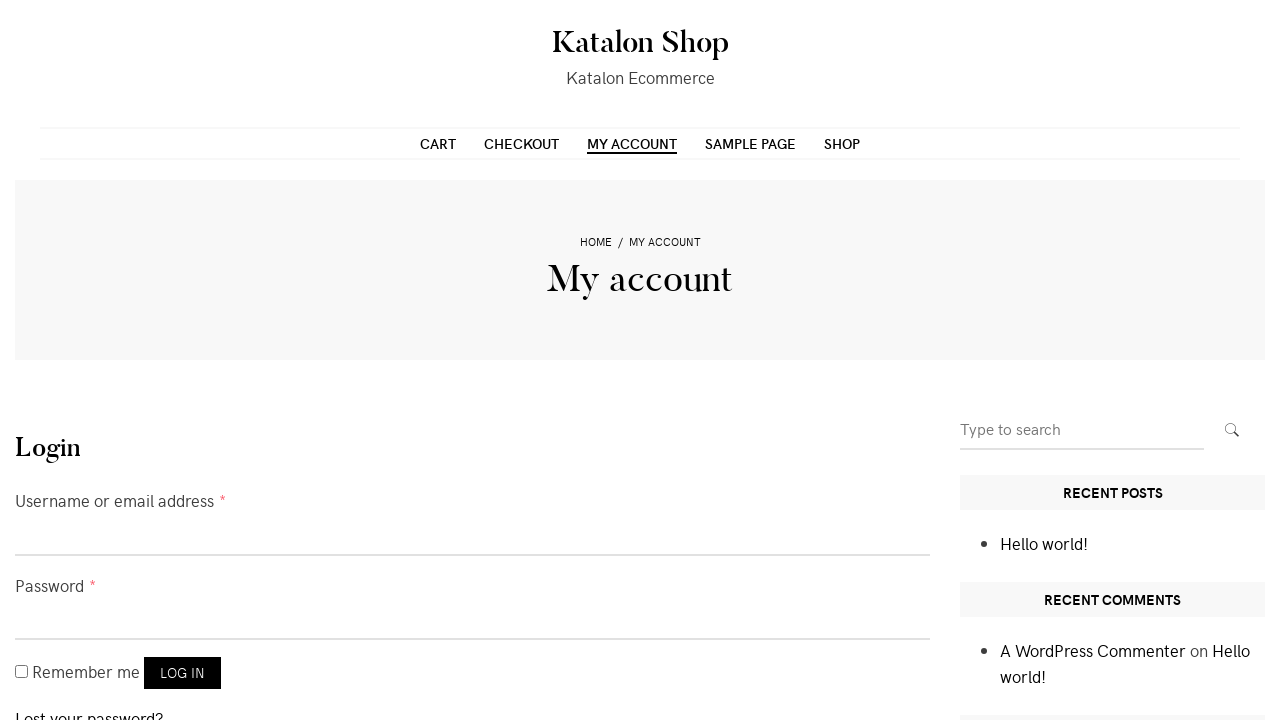

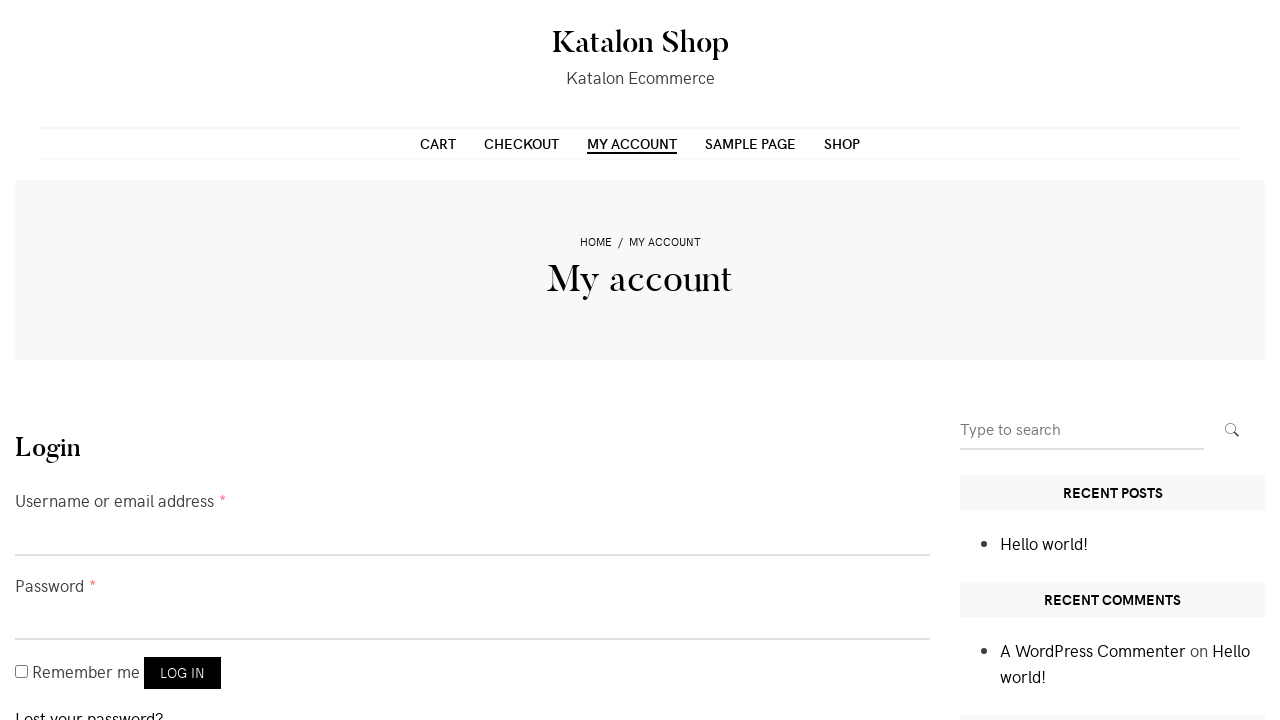